Tests that edits are saved when the input field loses focus (blur event).

Starting URL: https://demo.playwright.dev/todomvc

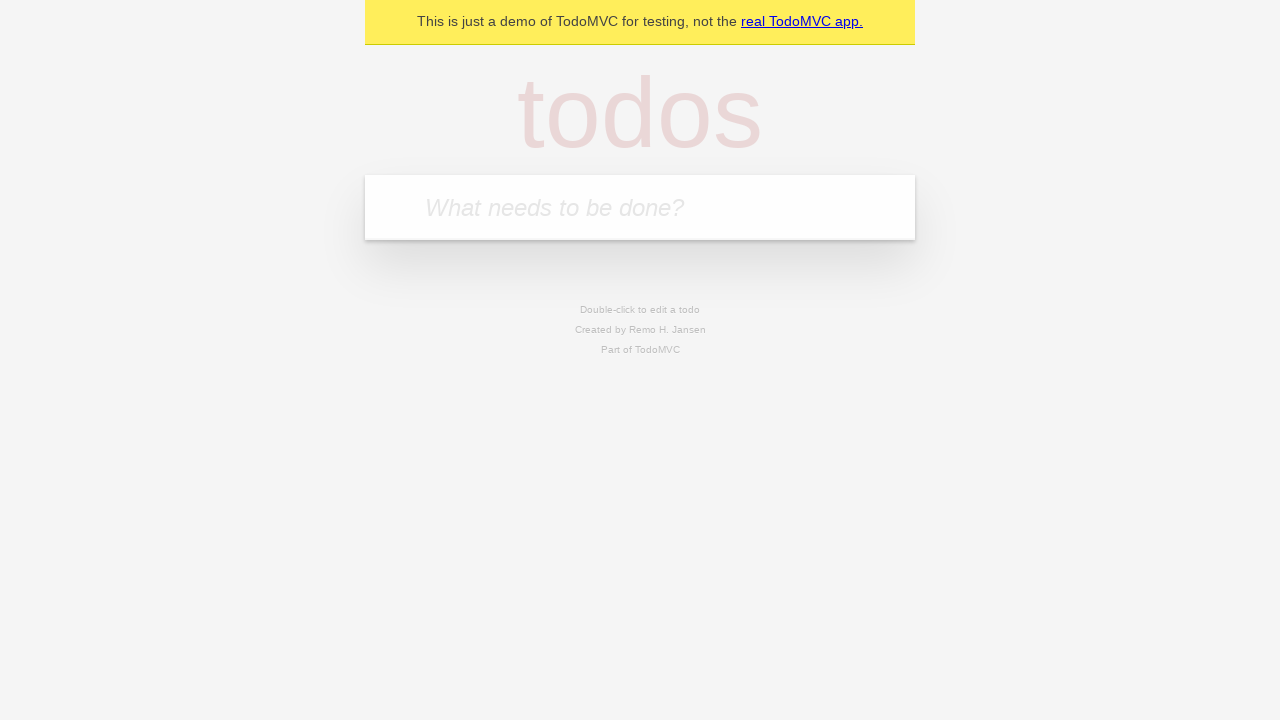

Filled first todo with 'buy some cheese' on internal:attr=[placeholder="What needs to be done?"i]
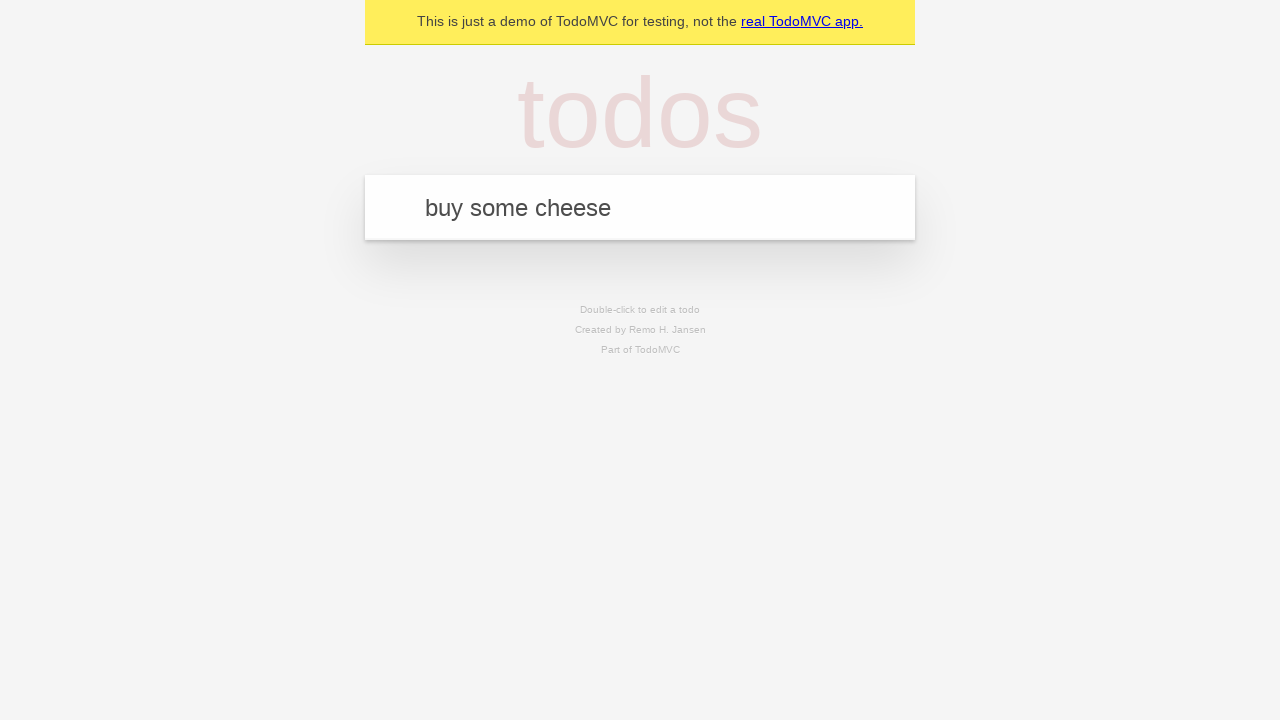

Pressed Enter to add first todo on internal:attr=[placeholder="What needs to be done?"i]
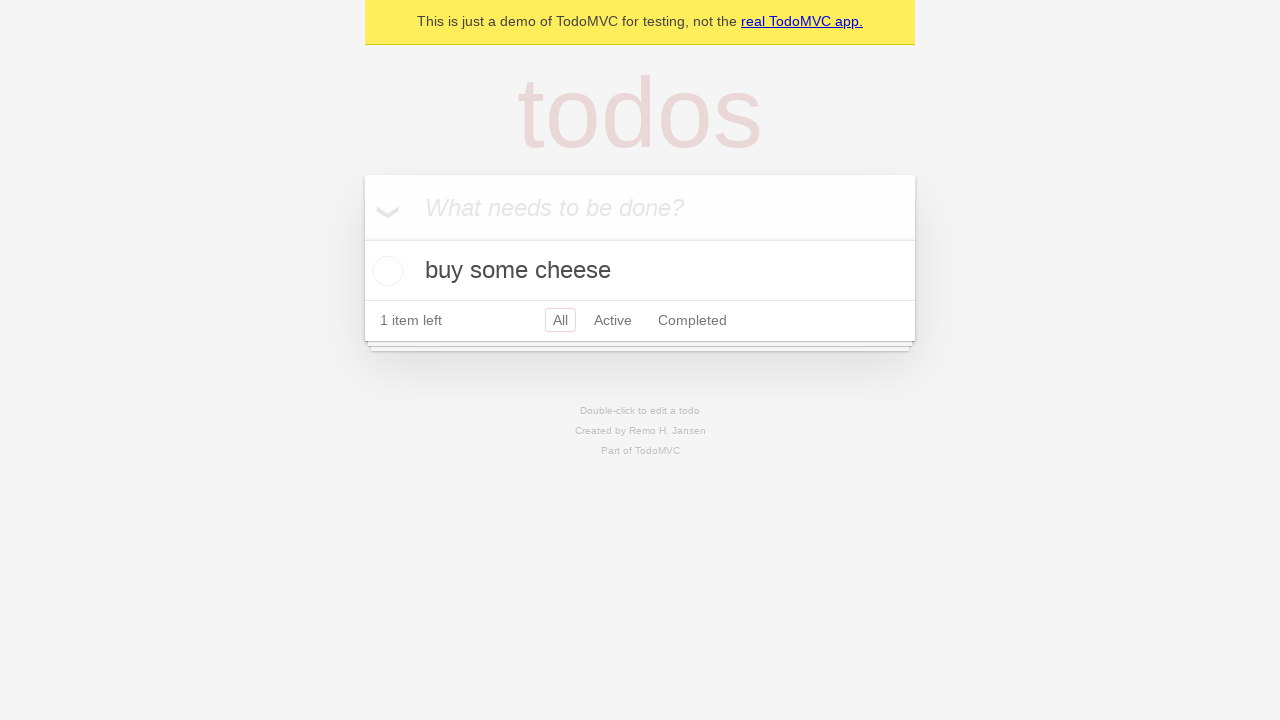

Filled second todo with 'feed the cat' on internal:attr=[placeholder="What needs to be done?"i]
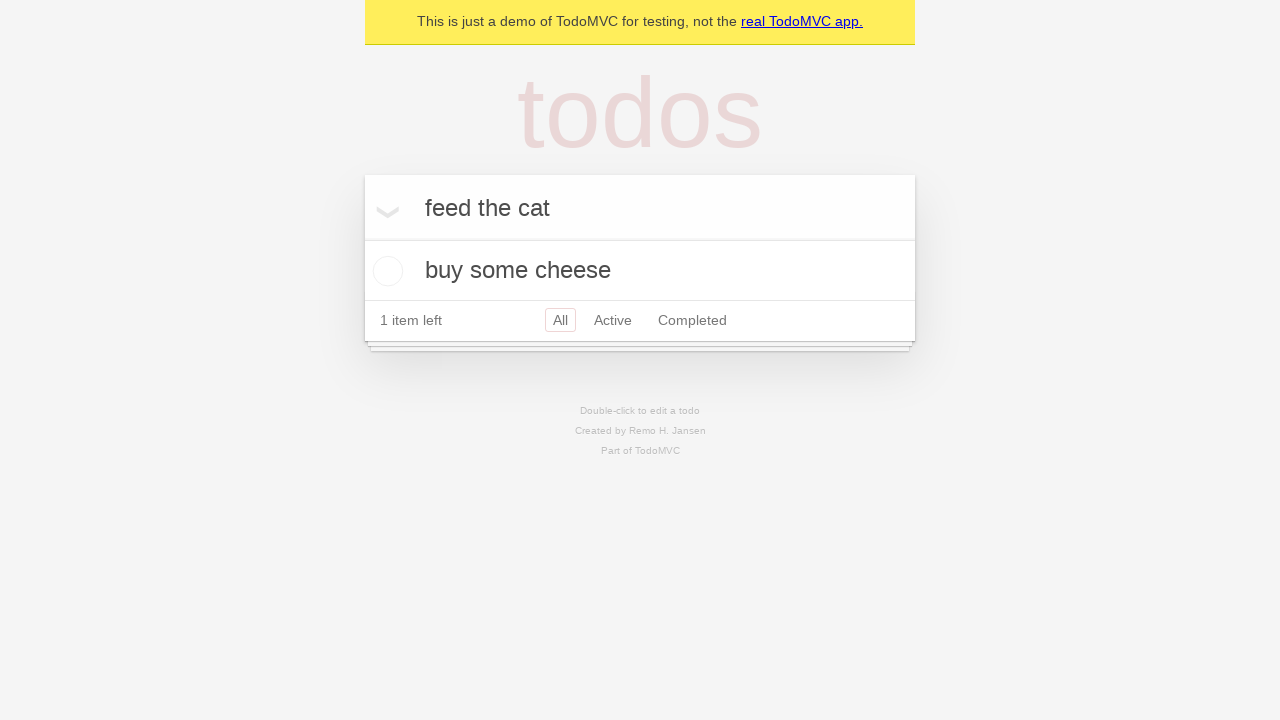

Pressed Enter to add second todo on internal:attr=[placeholder="What needs to be done?"i]
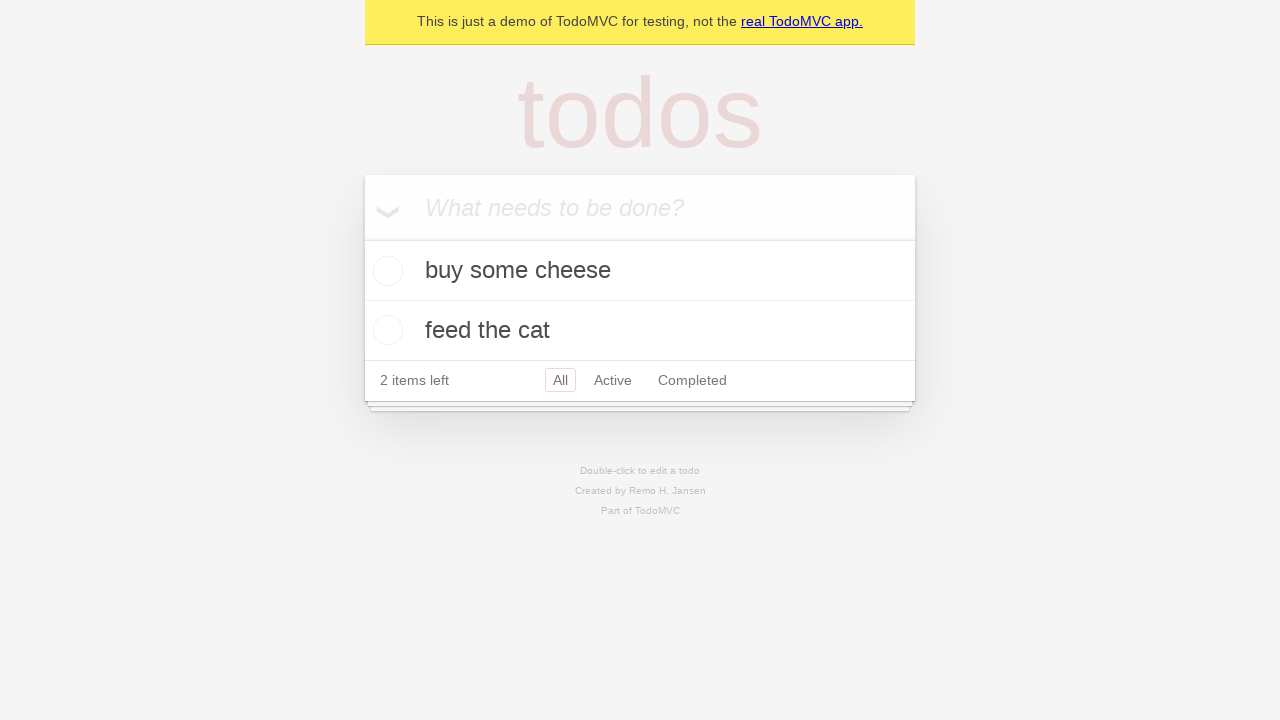

Filled third todo with 'book a doctors appointment' on internal:attr=[placeholder="What needs to be done?"i]
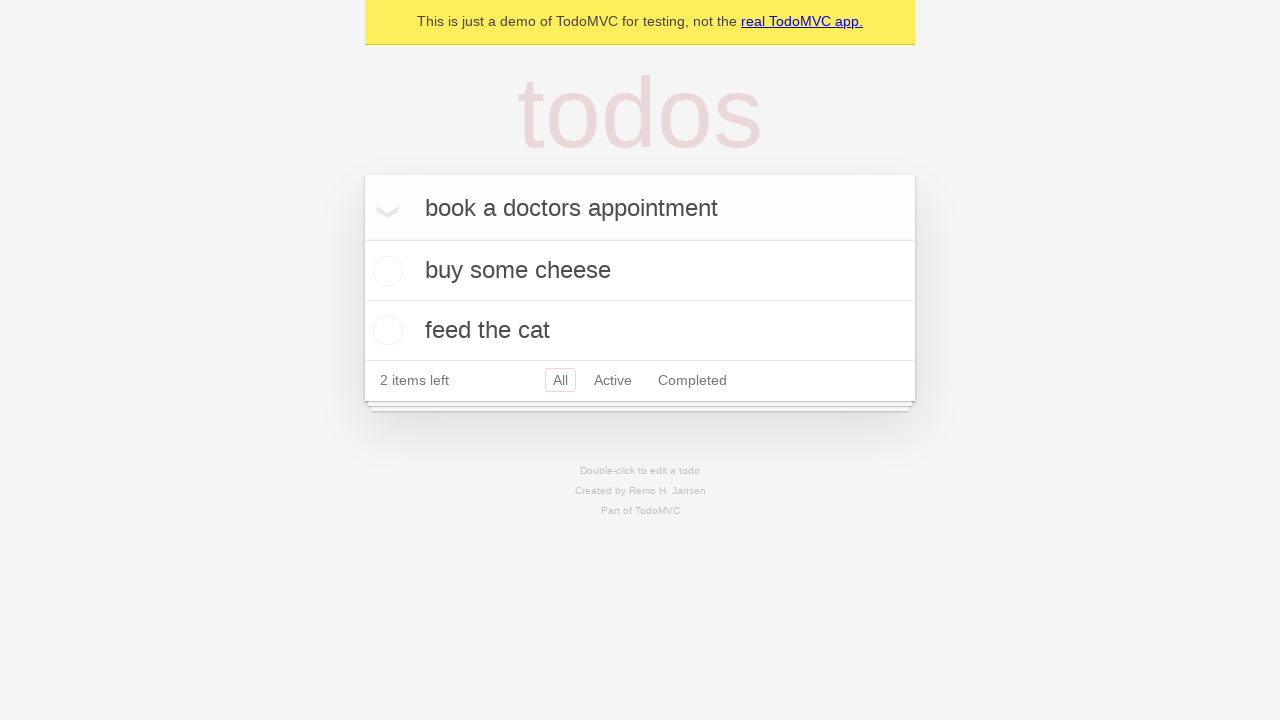

Pressed Enter to add third todo on internal:attr=[placeholder="What needs to be done?"i]
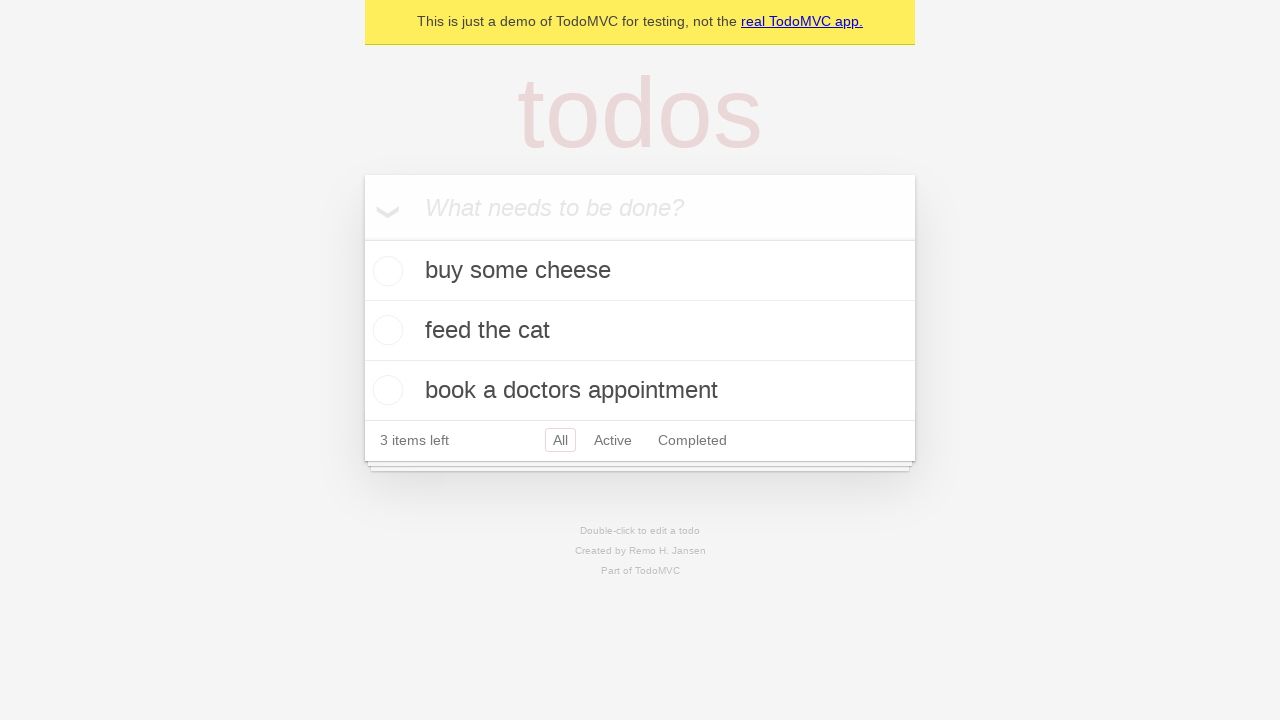

All 3 todos loaded in the DOM
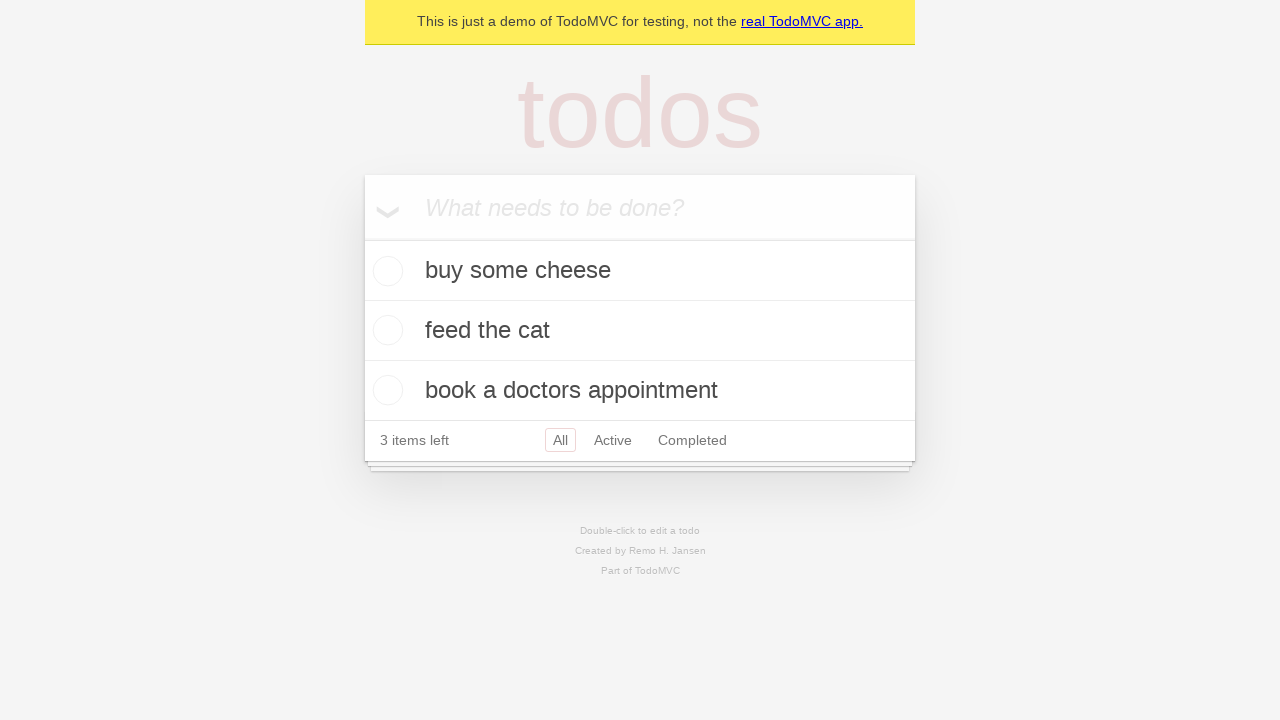

Double-clicked second todo item to enter edit mode at (640, 331) on internal:testid=[data-testid="todo-item"s] >> nth=1
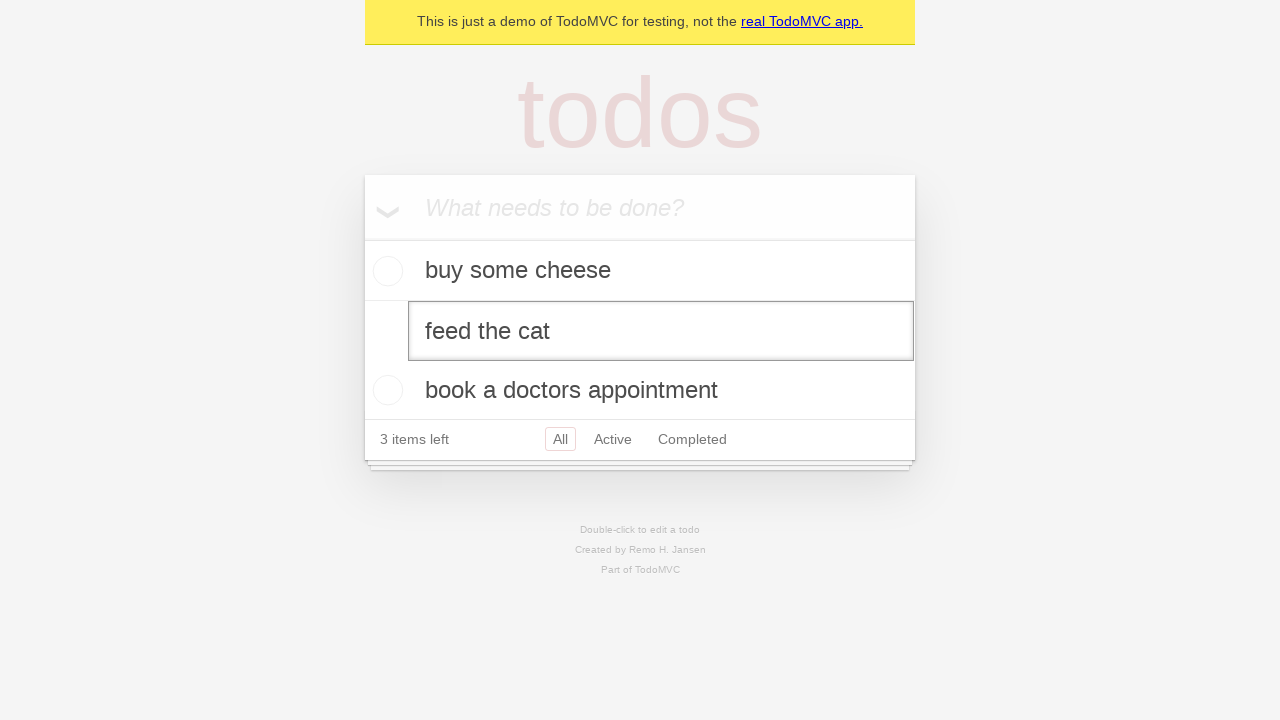

Updated todo text to 'buy some sausages' on internal:testid=[data-testid="todo-item"s] >> nth=1 >> internal:role=textbox[nam
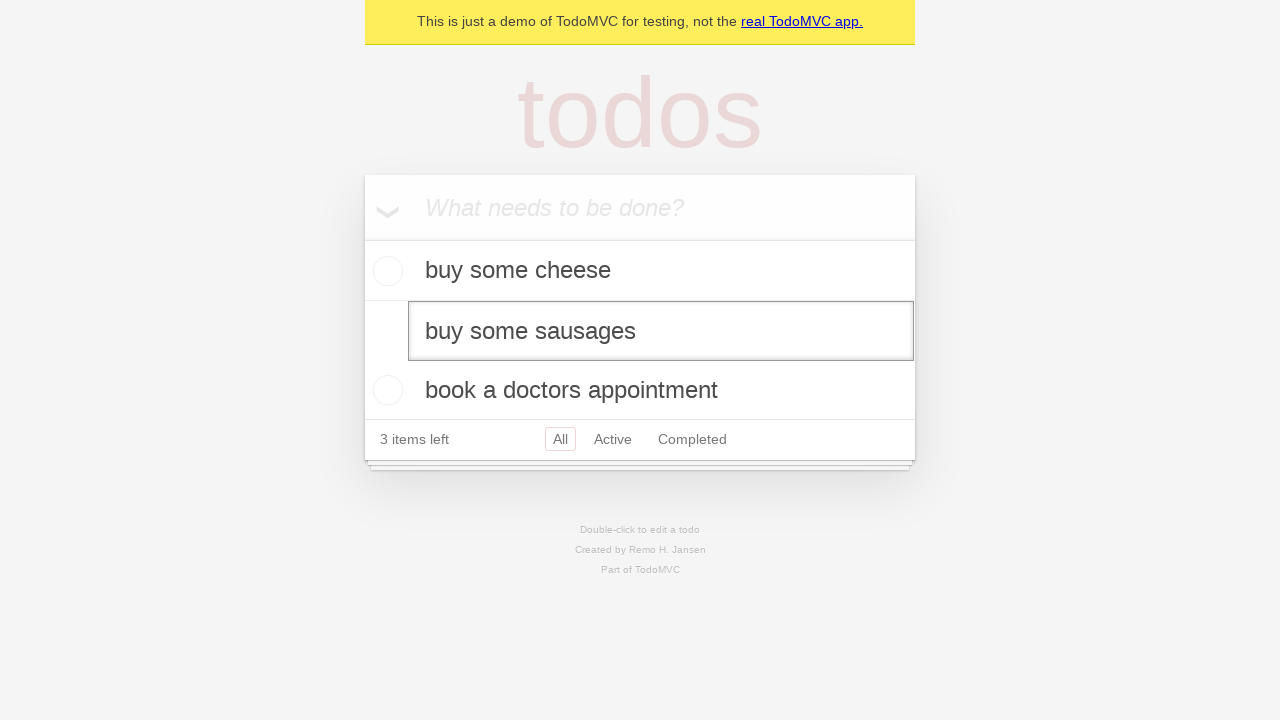

Dispatched blur event to trigger edit save
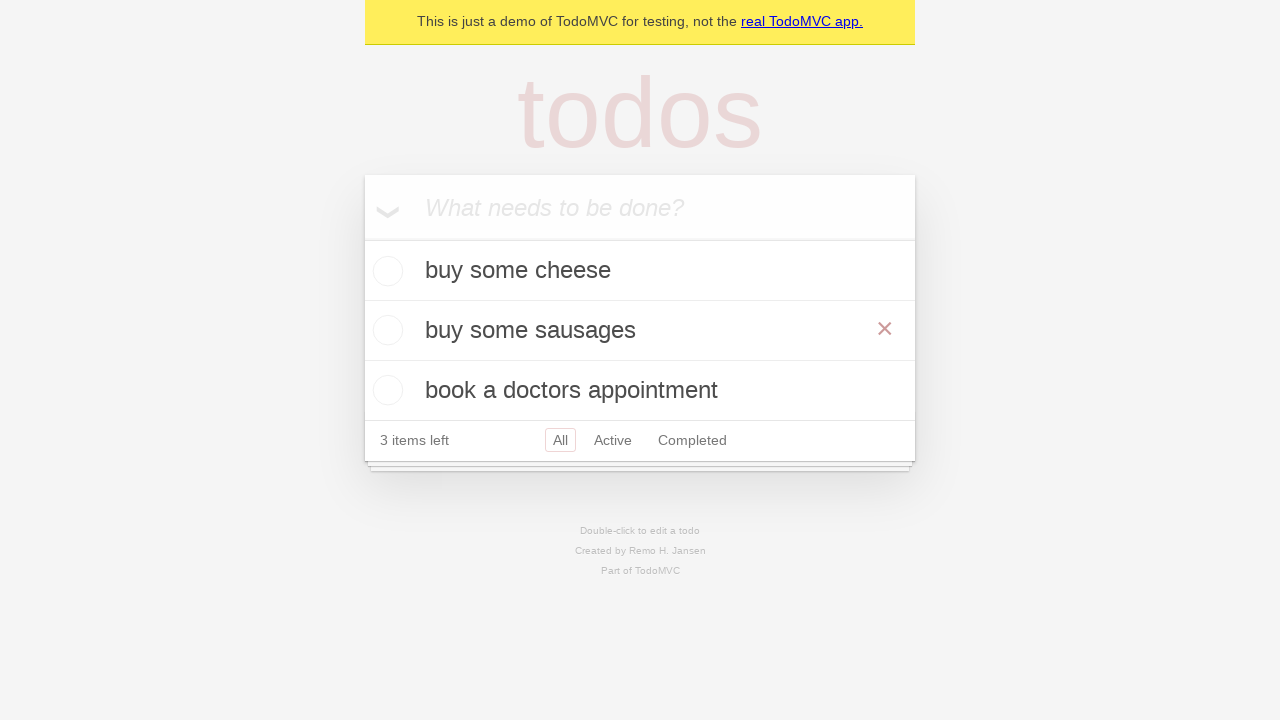

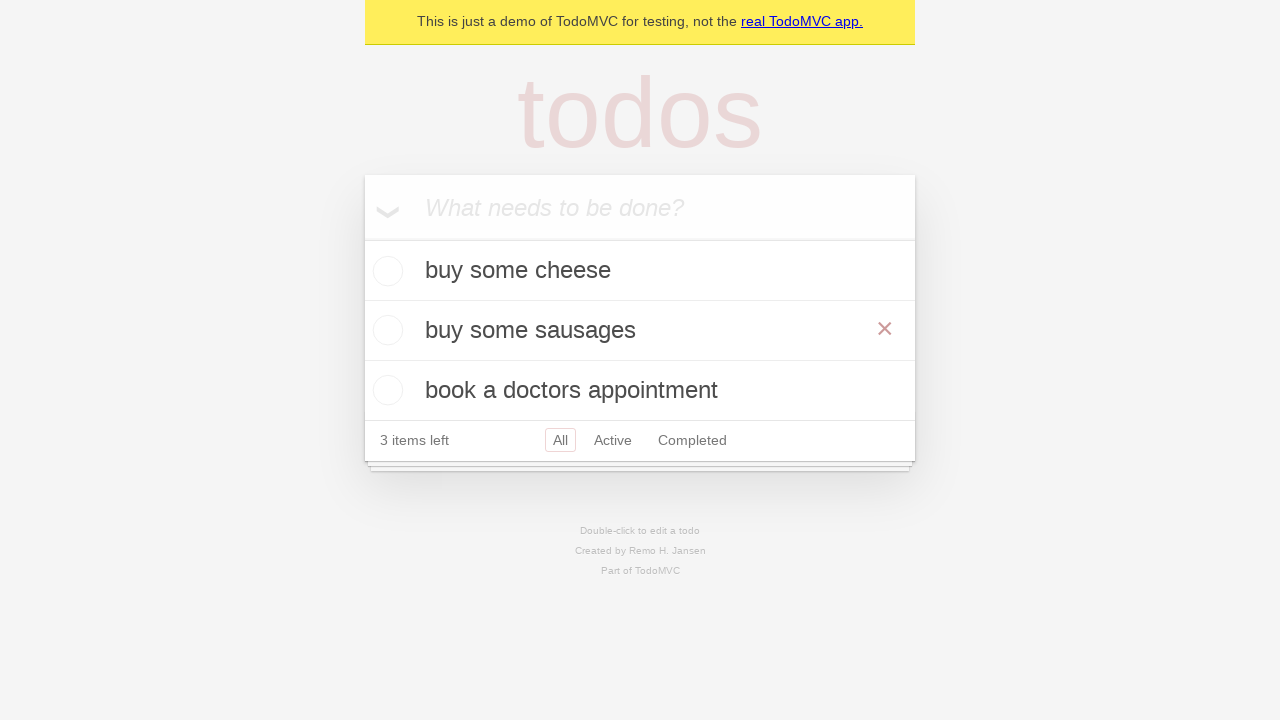